Tests hover functionality by hovering over three figure elements and verifying captions appear

Starting URL: https://the-internet.herokuapp.com/hovers

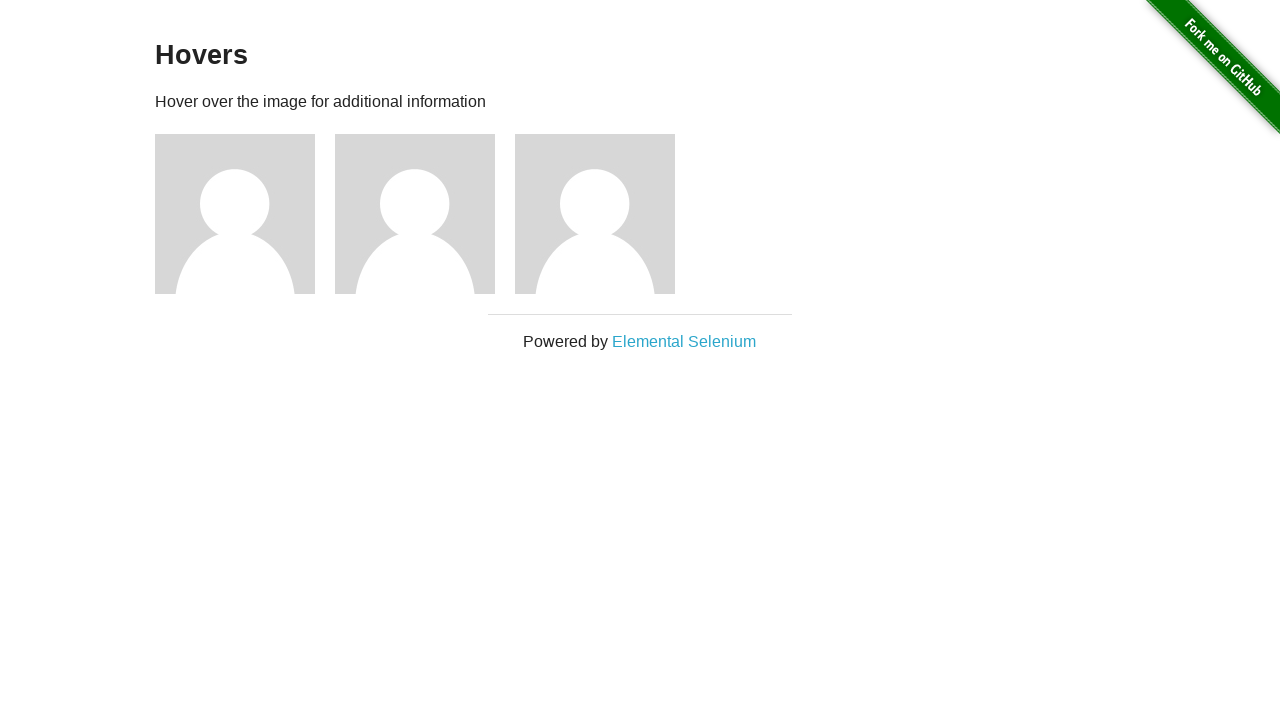

Hovered over first figure element at (245, 214) on .figure:nth-child(3)
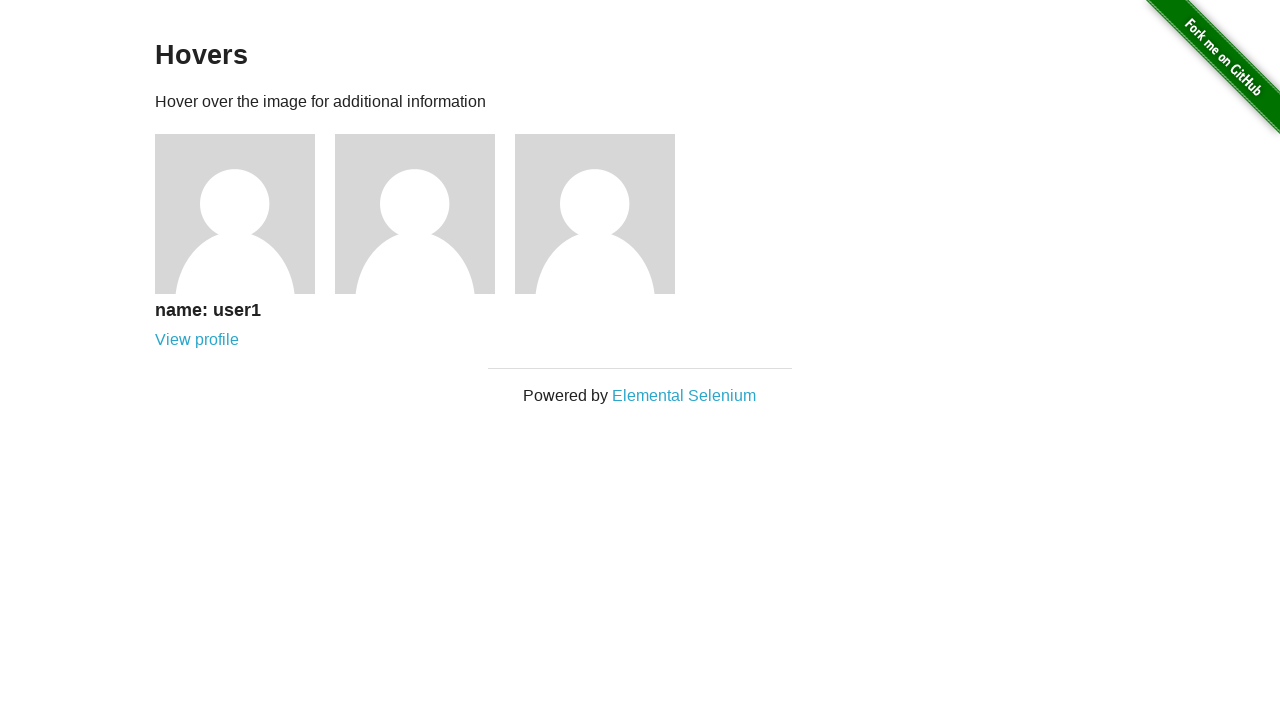

First figure caption became visible
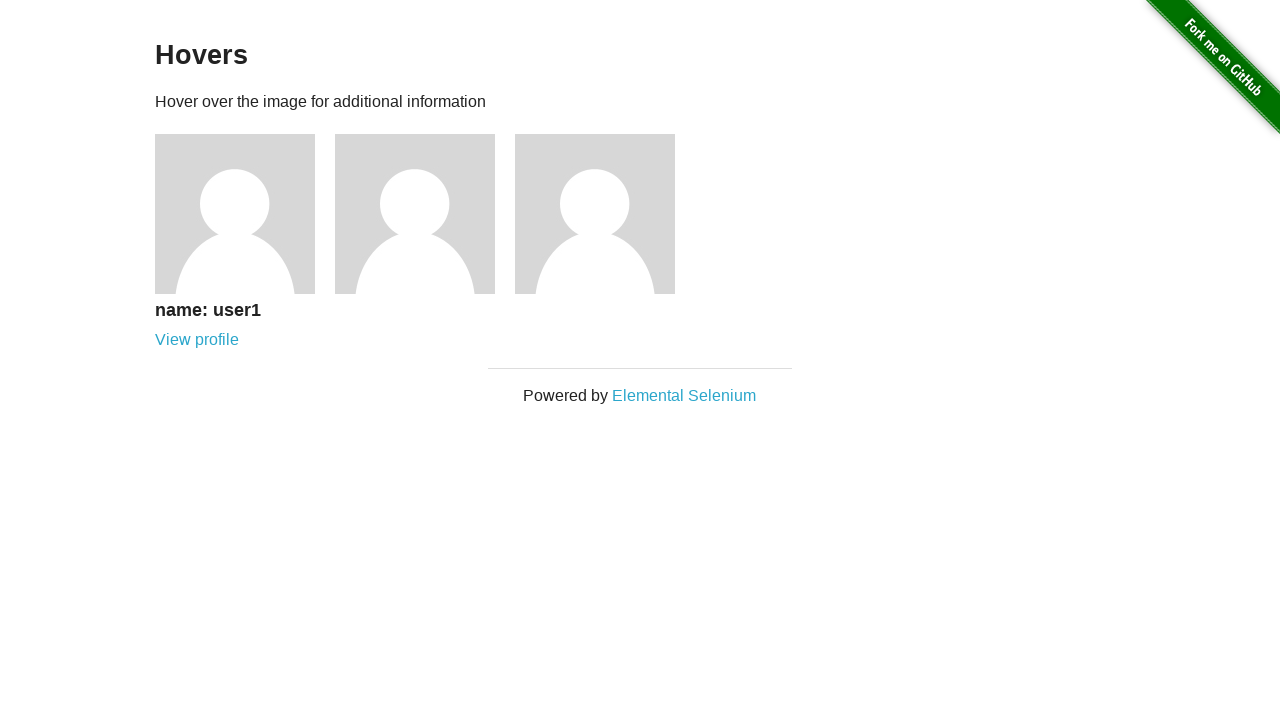

Hovered over second figure element at (425, 214) on .figure:nth-child(4)
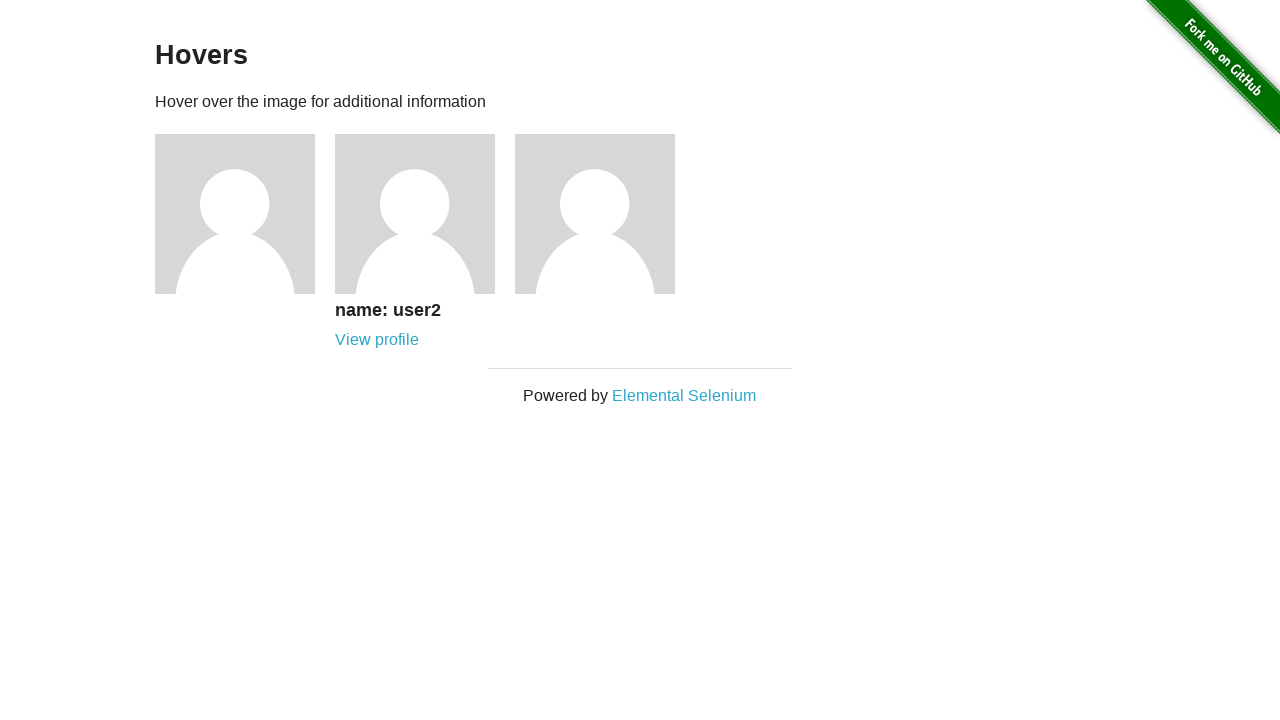

Second figure caption became visible
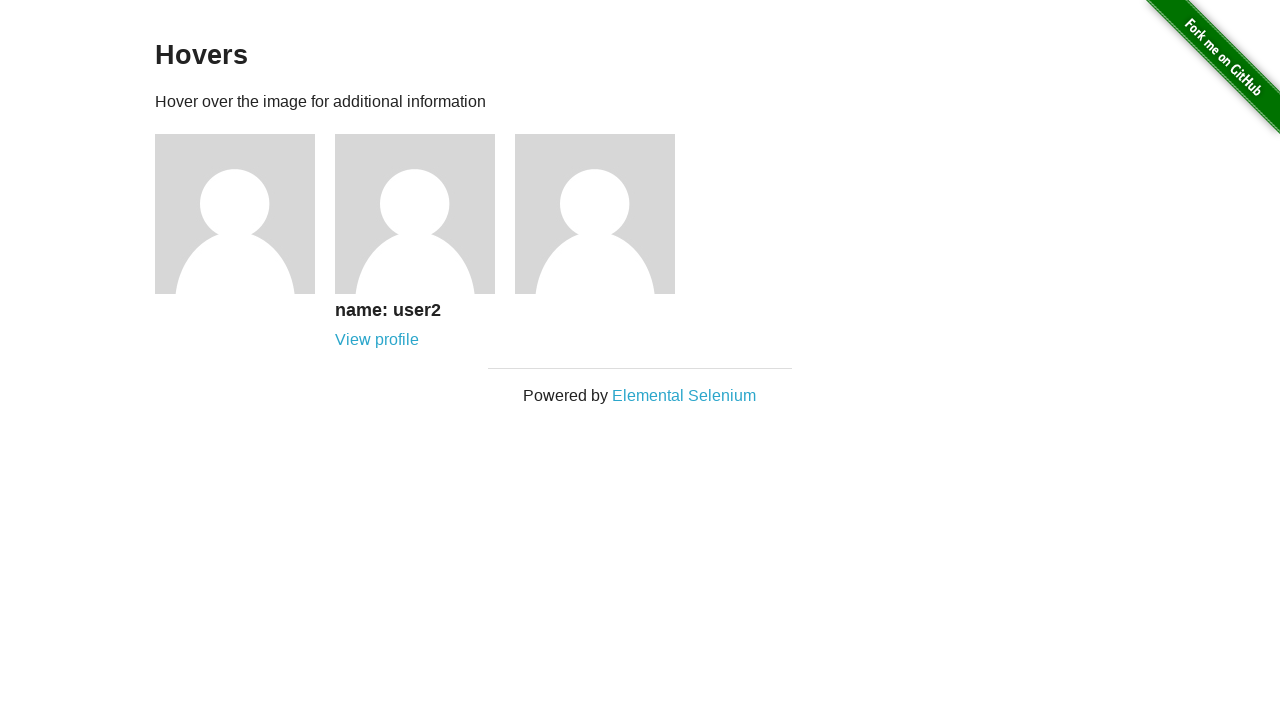

Hovered over third figure element at (605, 214) on .figure:nth-child(5)
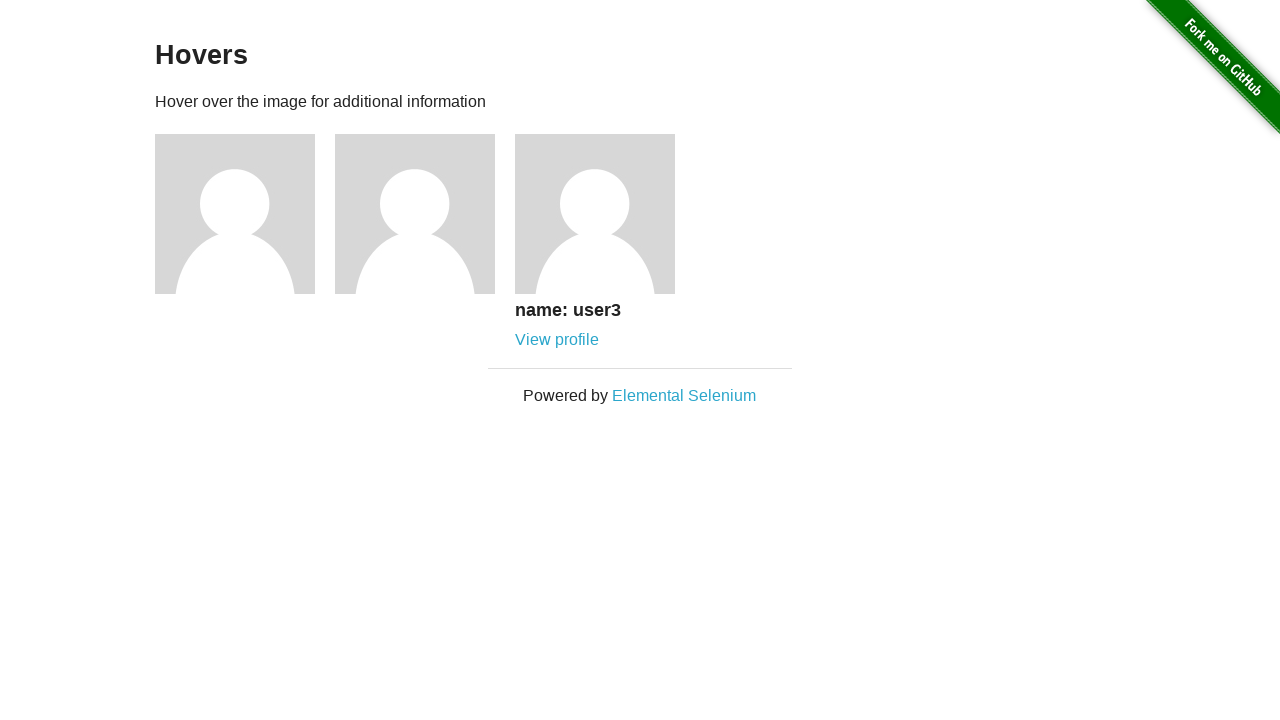

Third figure caption became visible
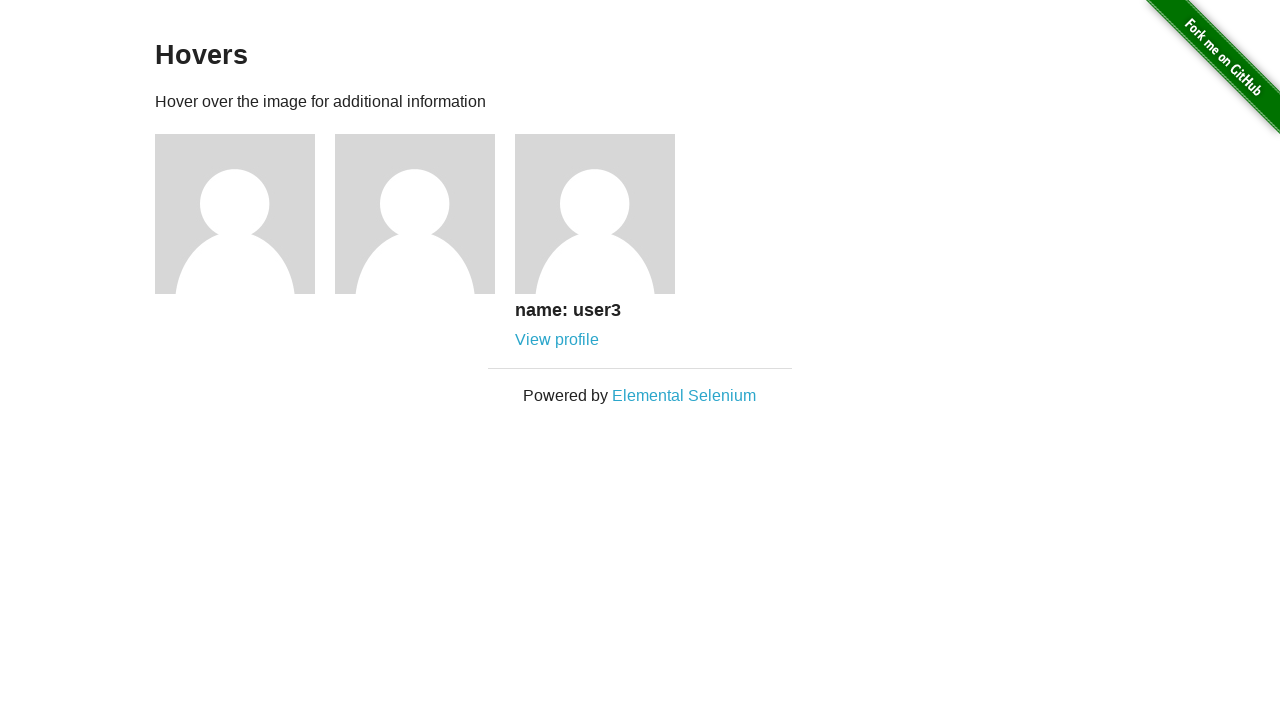

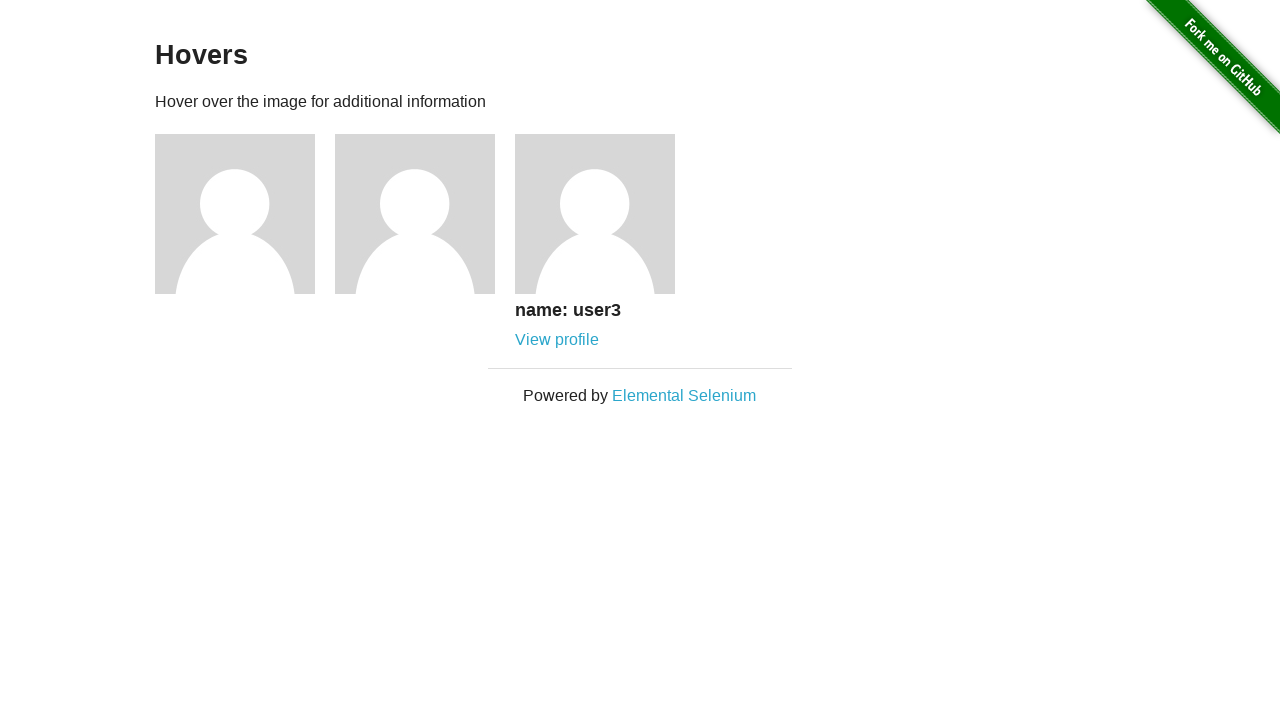